Tests the TodoMVC demo application by adding a new todo item "Get some milk" and verifying it appears in the todo list.

Starting URL: https://demo.playwright.dev/todomvc

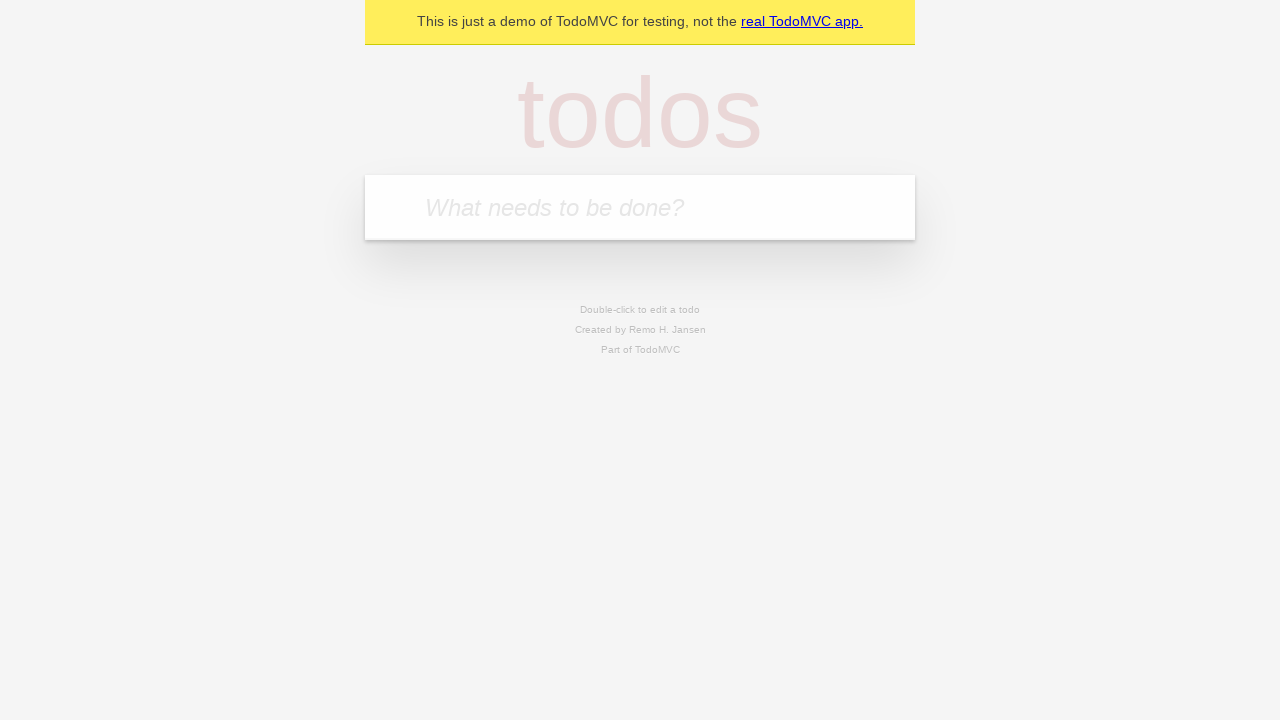

Clicked on the todo input field at (640, 207) on internal:attr=[placeholder="What needs to be done?"i]
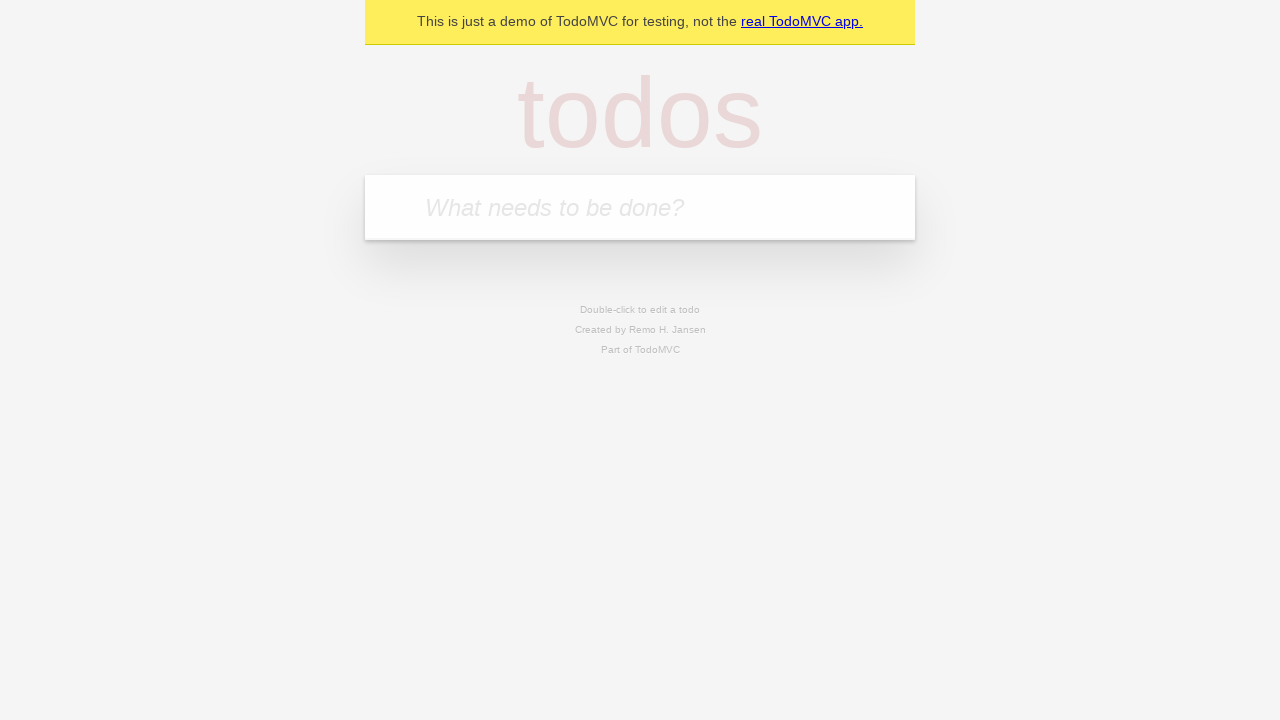

Filled todo input with 'Get some milk' on internal:attr=[placeholder="What needs to be done?"i]
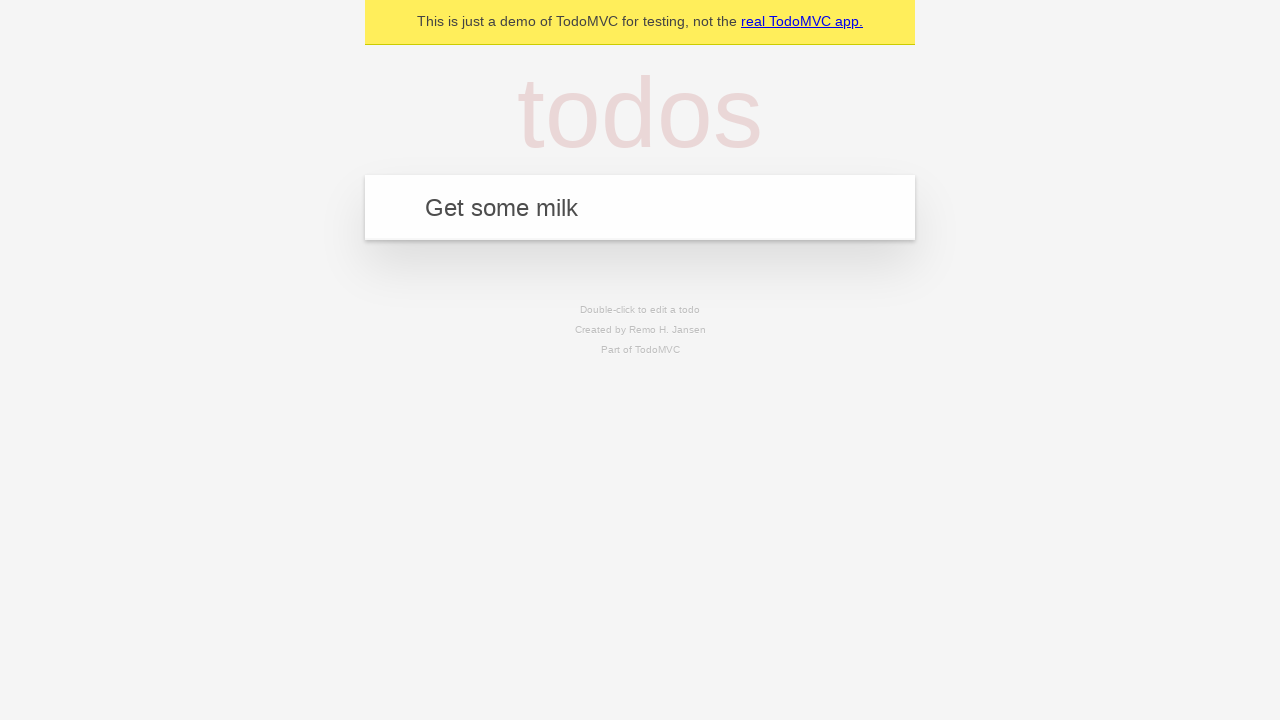

Pressed Enter to add the todo item on internal:attr=[placeholder="What needs to be done?"i]
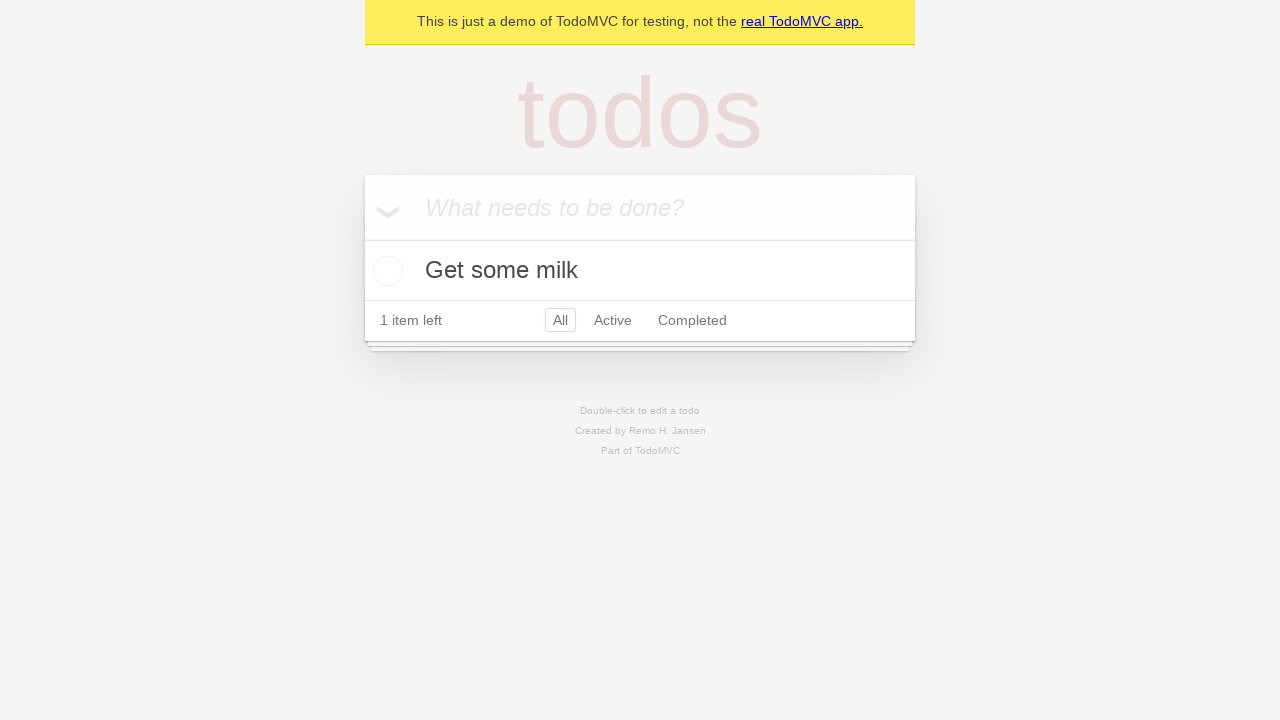

Verified that 'Get some milk' appears in the todo list
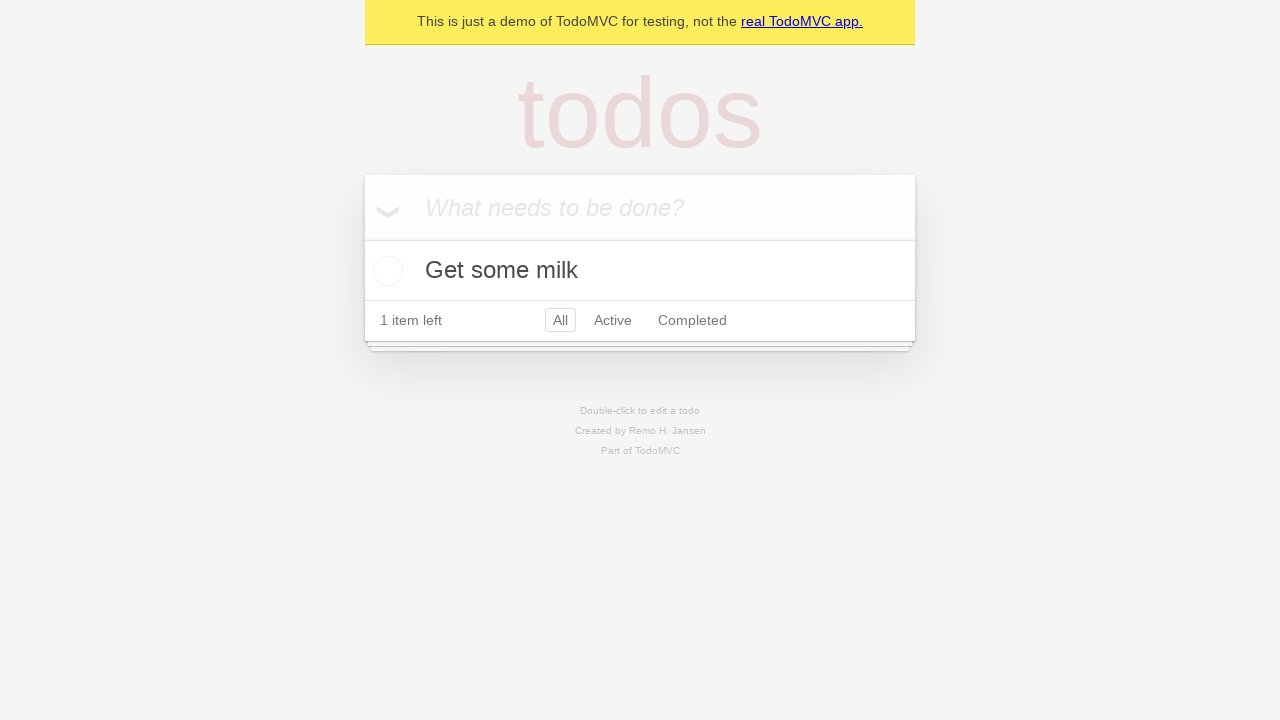

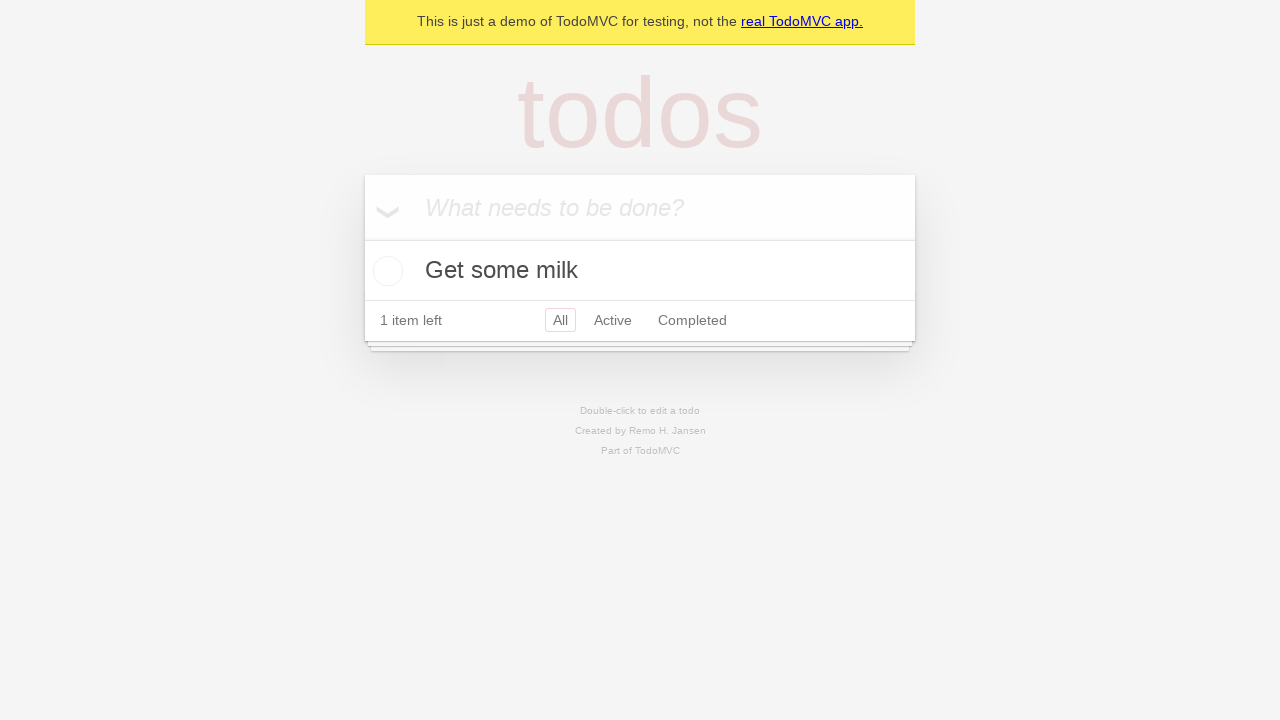